Tests hover functionality by hovering over an image to reveal hidden user information

Starting URL: https://the-internet.herokuapp.com/hovers

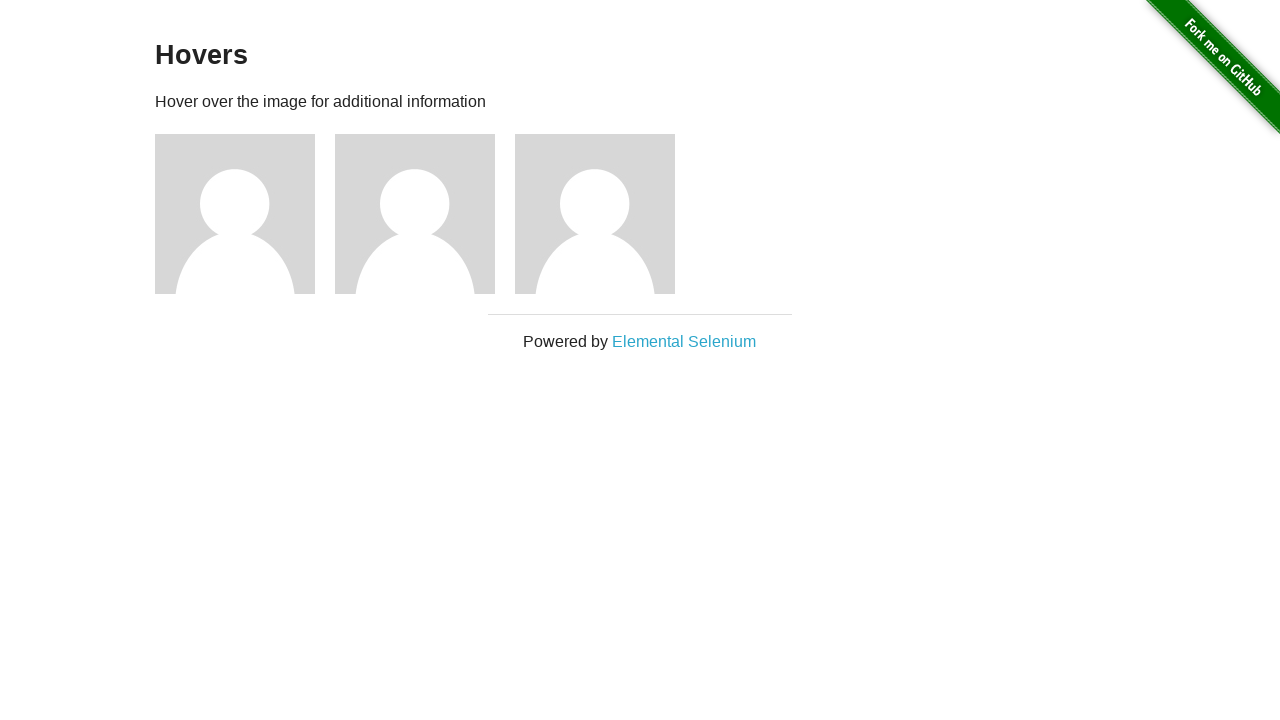

Waited for page to fully load (networkidle state)
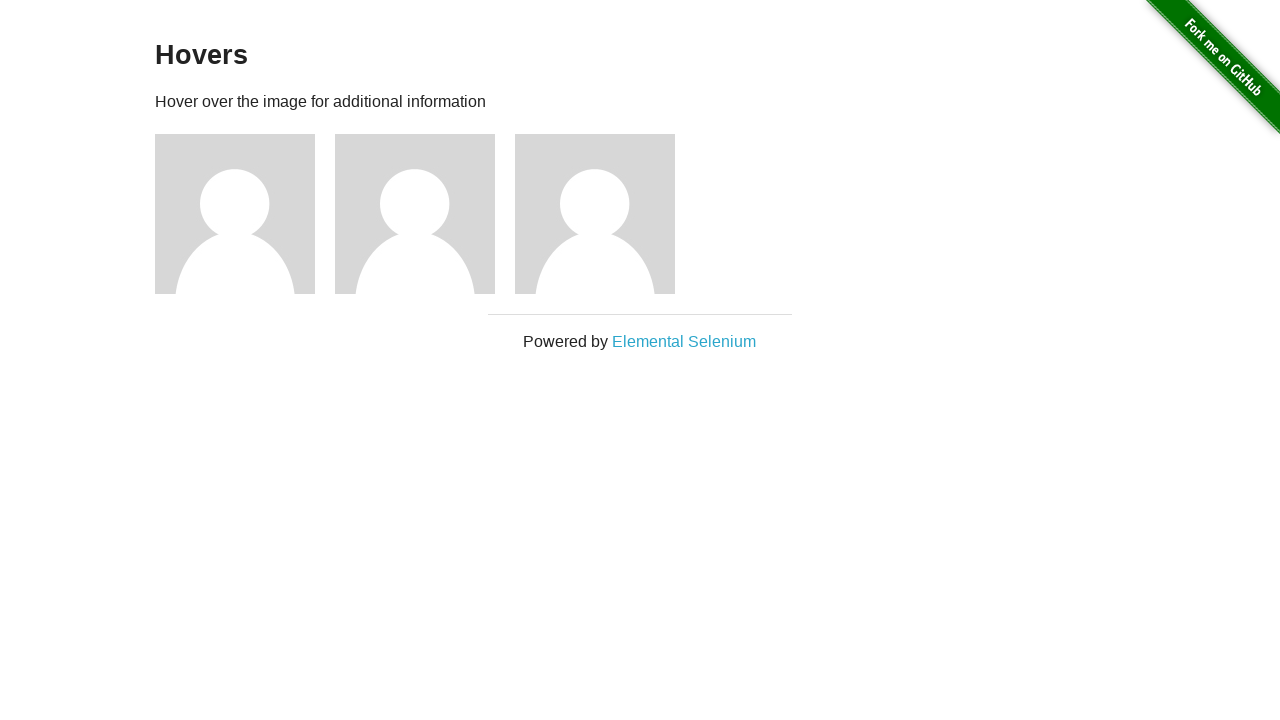

Hovered over the third figure image to reveal hidden user information at (235, 214) on div.figure:nth-child(3) > img:nth-child(1)
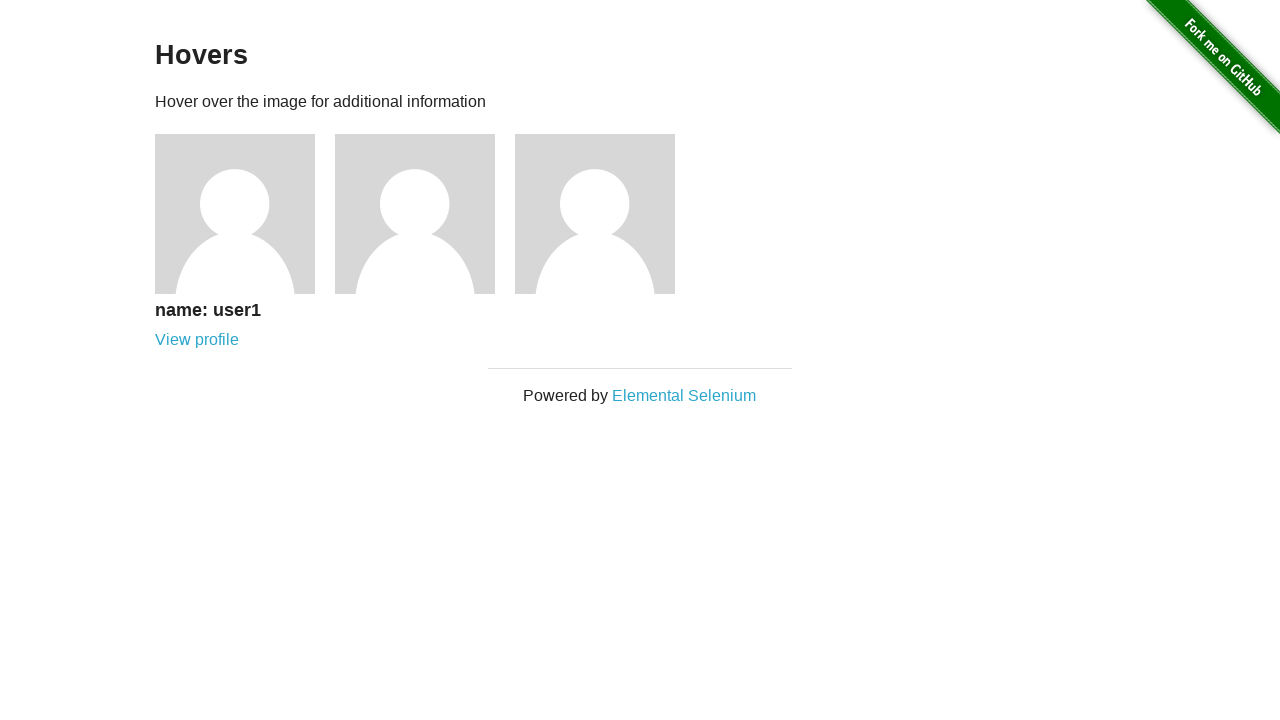

Verified that the hidden user link became visible after hovering
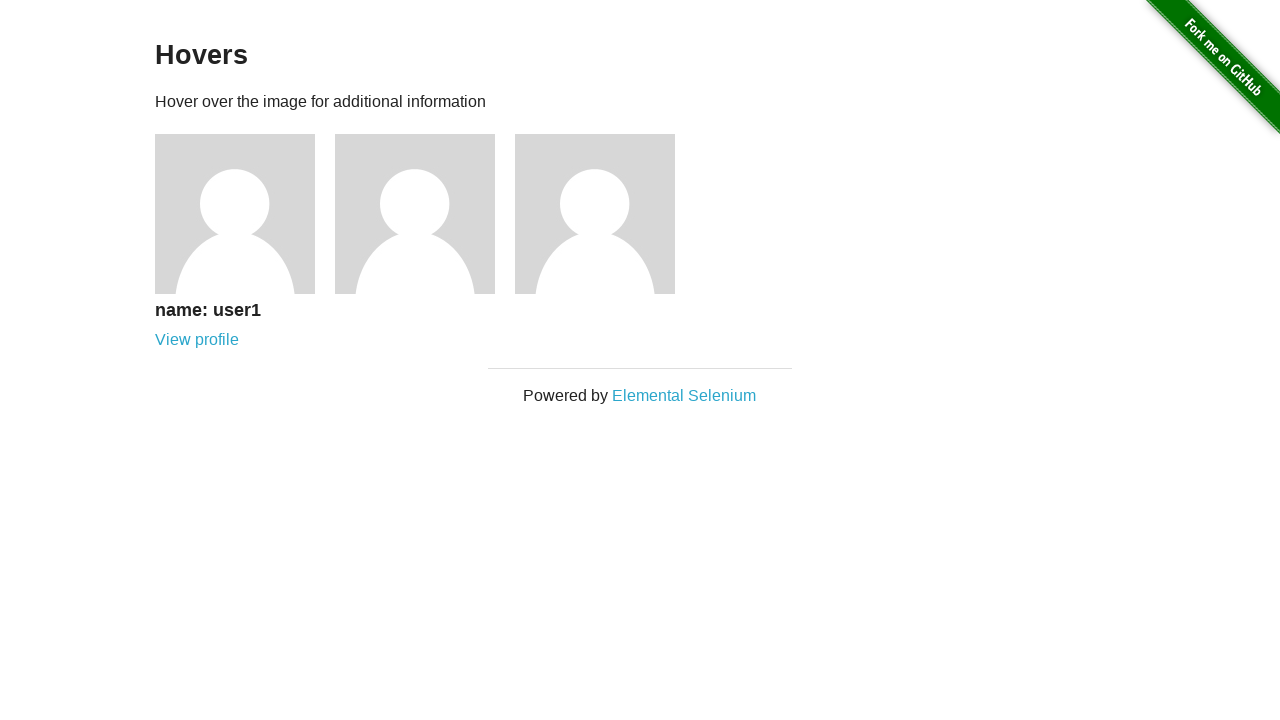

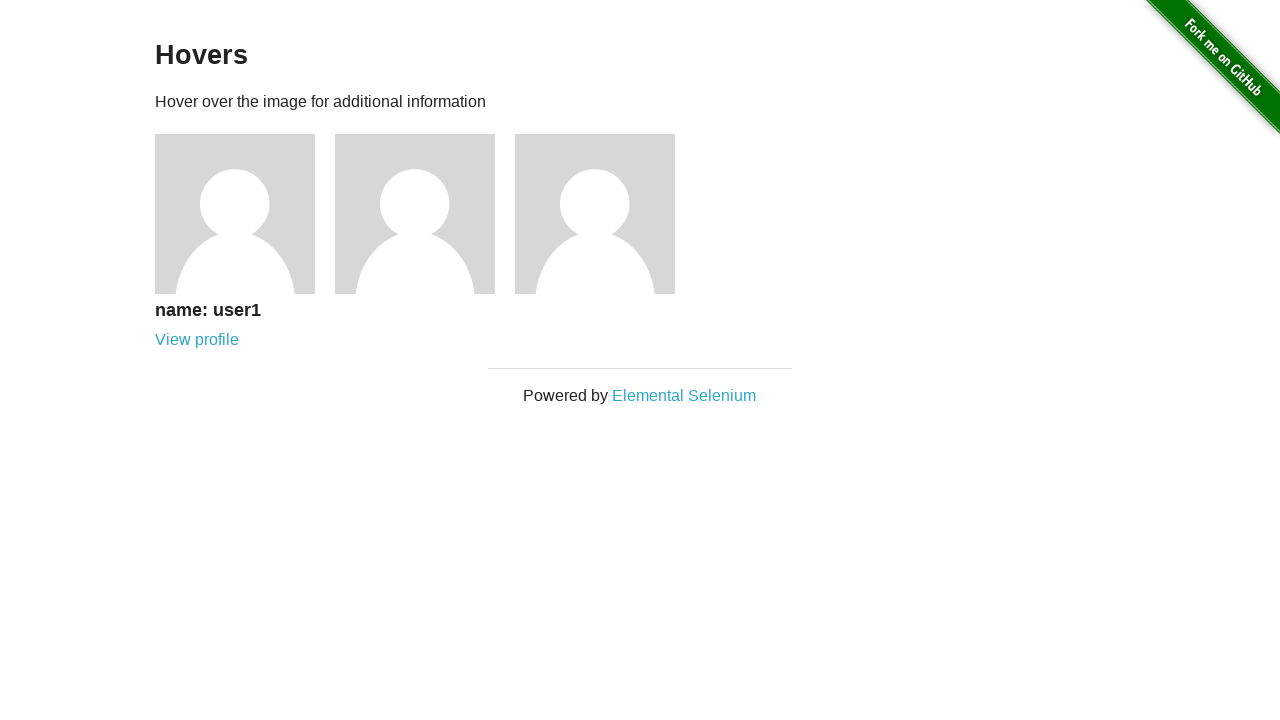